Tests resizing the browser window to half its original size and verifies the new dimensions

Starting URL: http://www.compendiumdev.co.uk/selenium/bounce.html

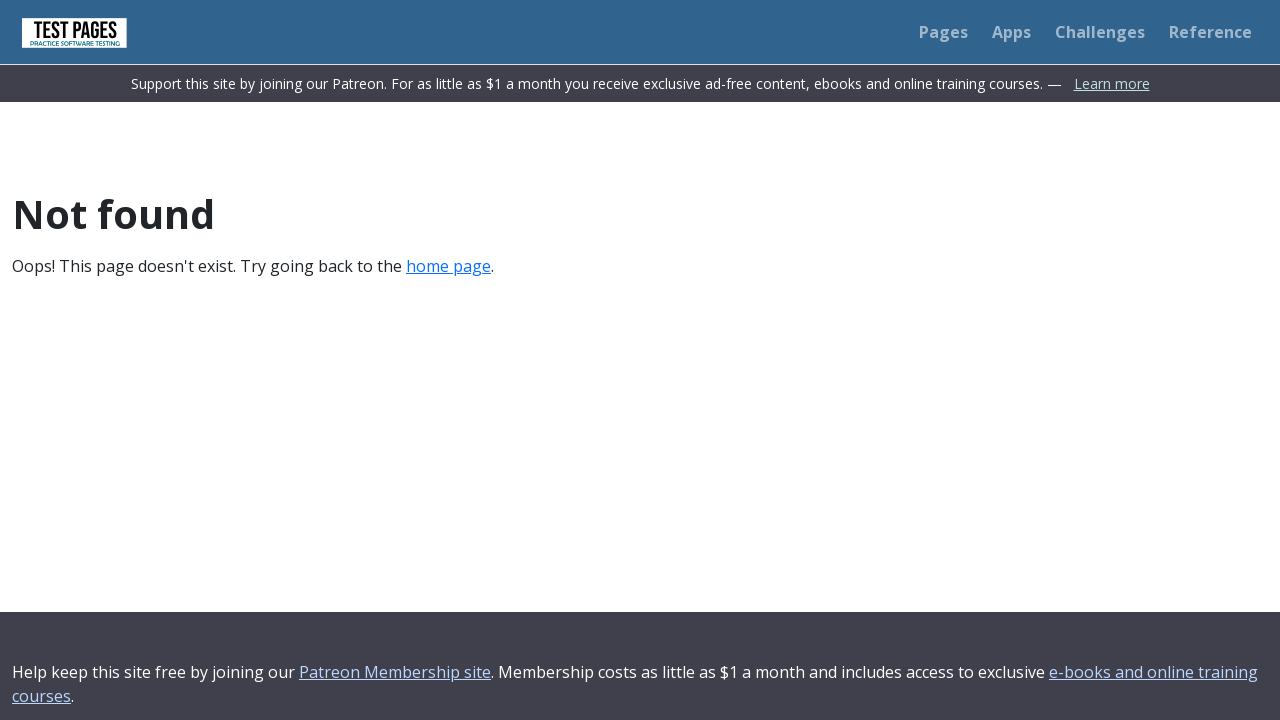

Set initial viewport to full size (1920x1080)
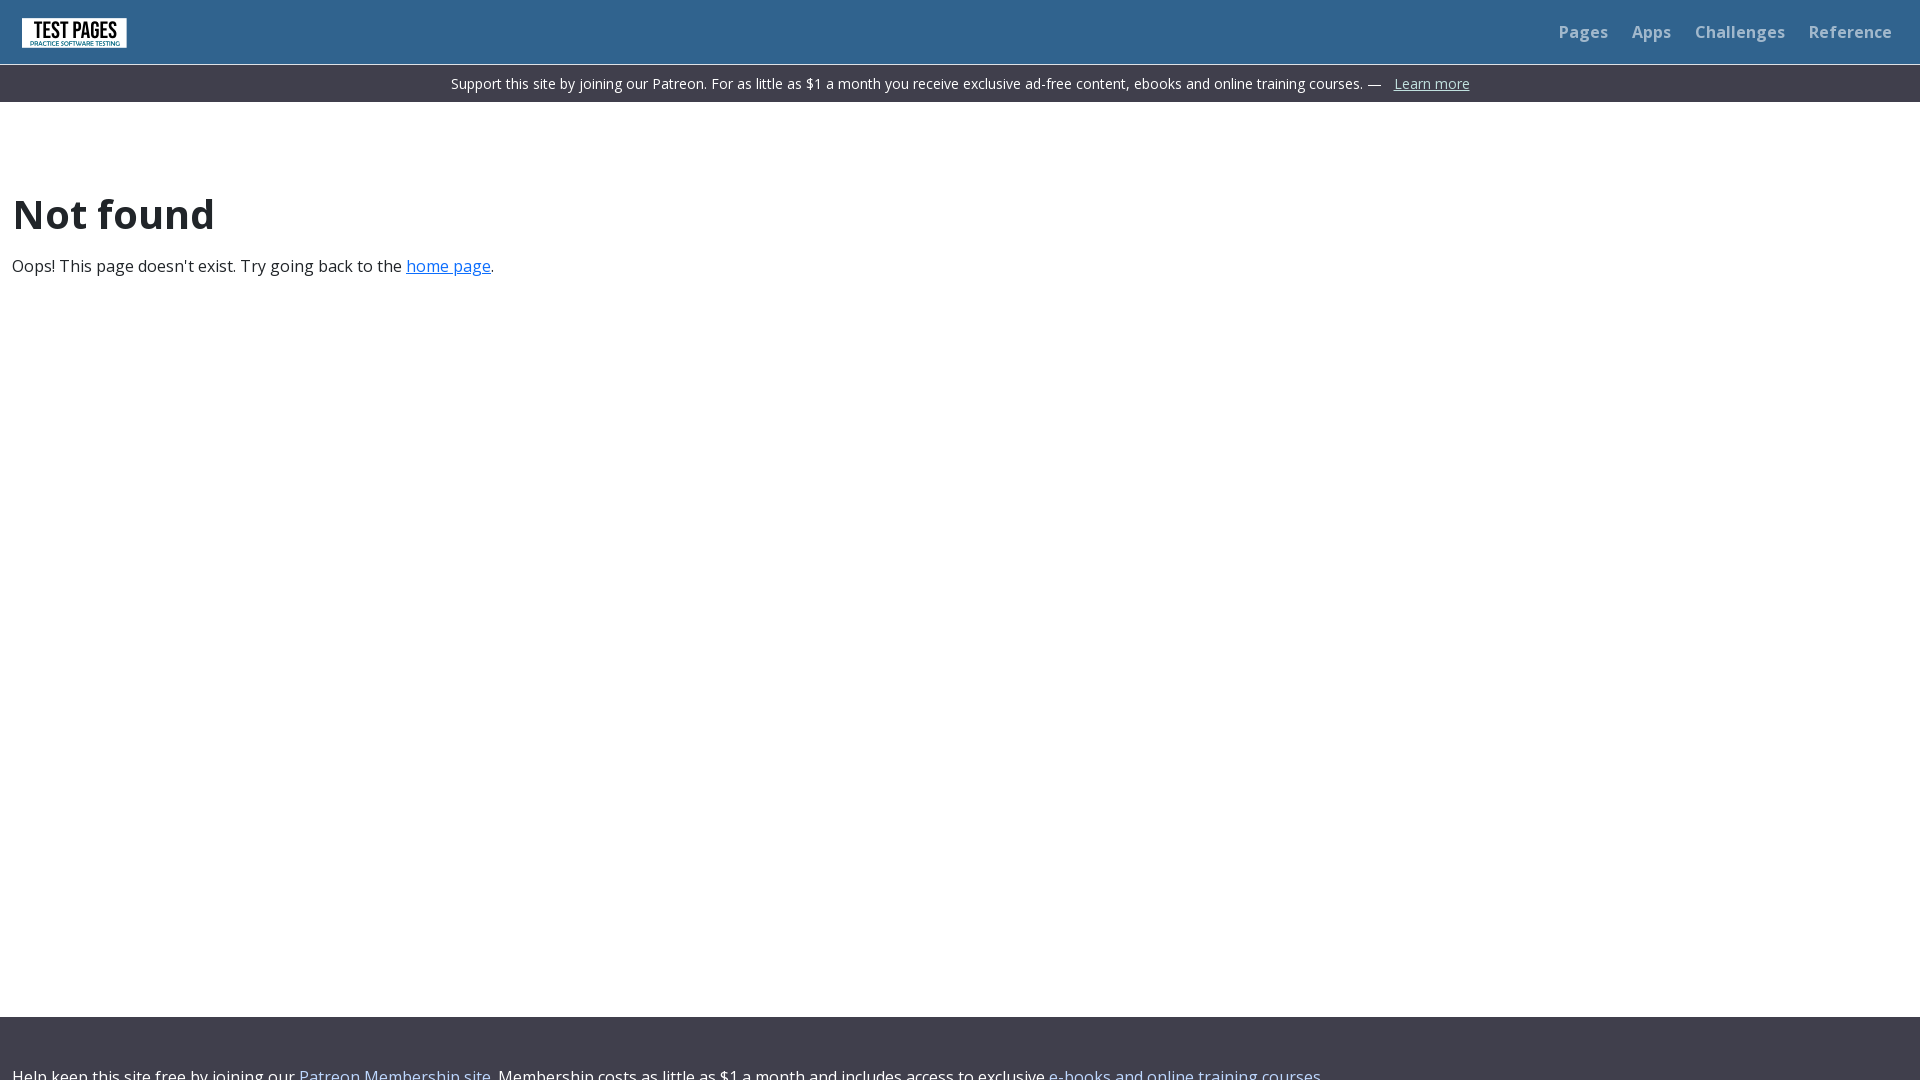

Resized viewport to half size (960x540)
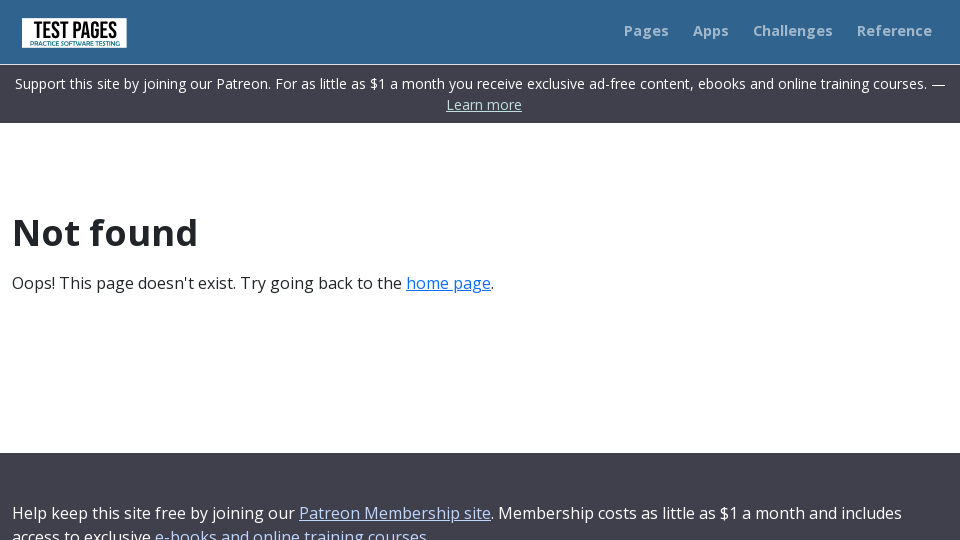

Verified width is 960 pixels (half of original)
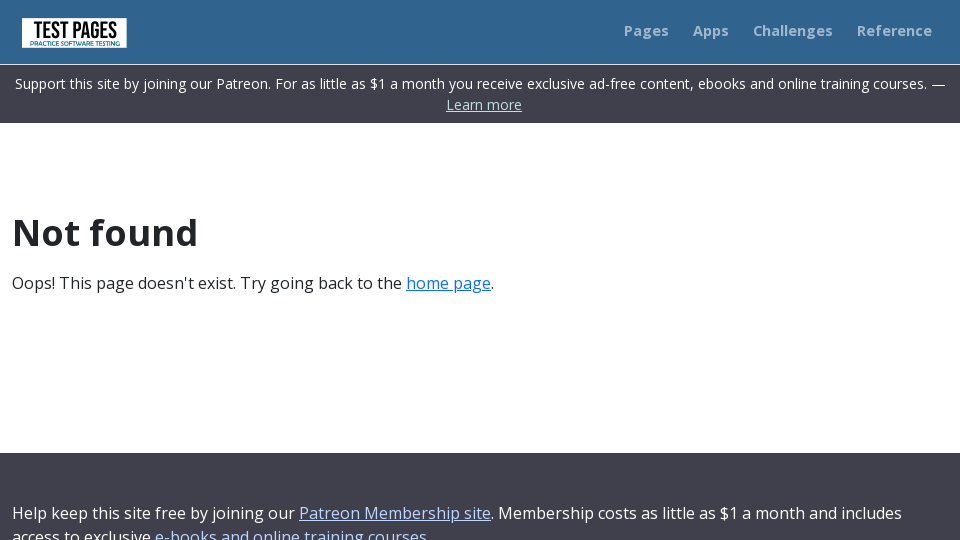

Verified height is 540 pixels (half of original)
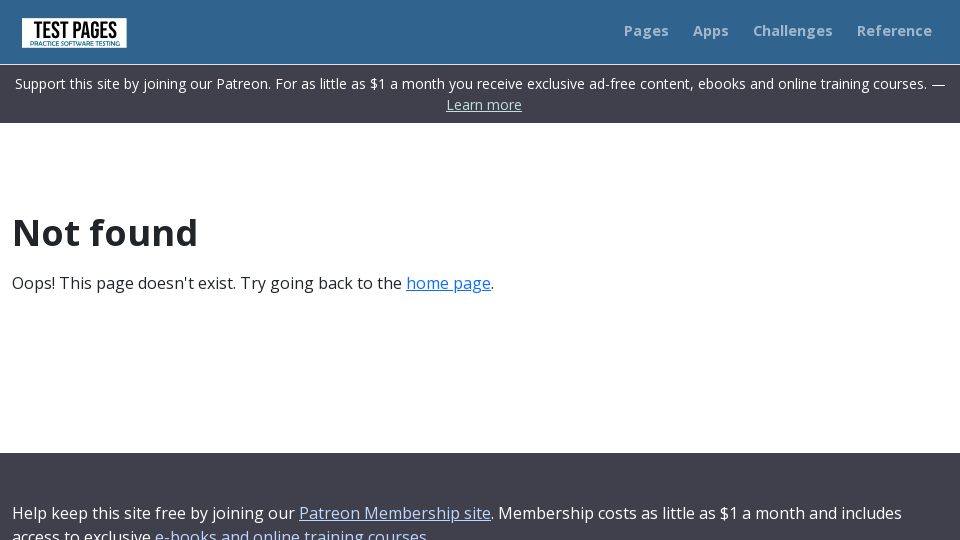

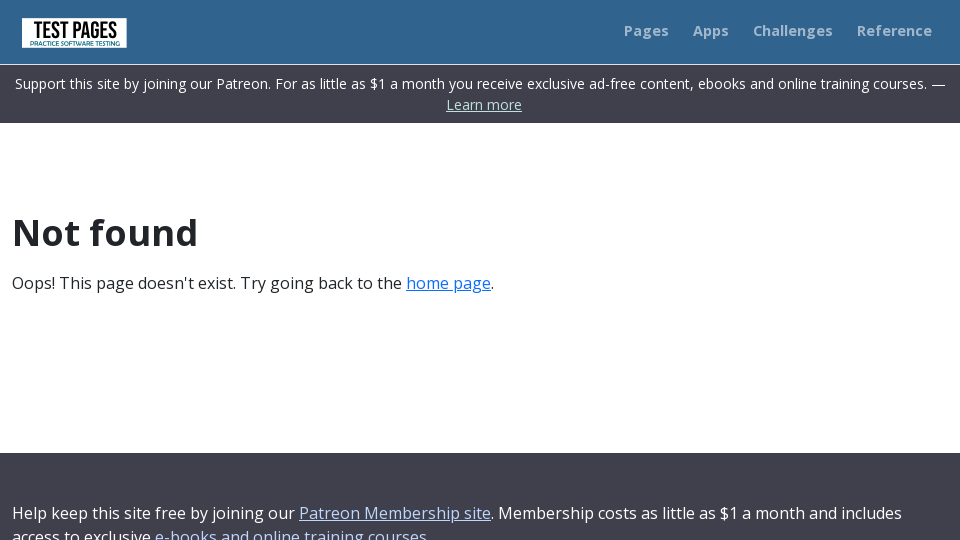